Tests JS Confirm popup by clicking the confirm button, dismissing it, and verifying the result message confirms Cancel was clicked

Starting URL: https://the-internet.herokuapp.com/javascript_alerts

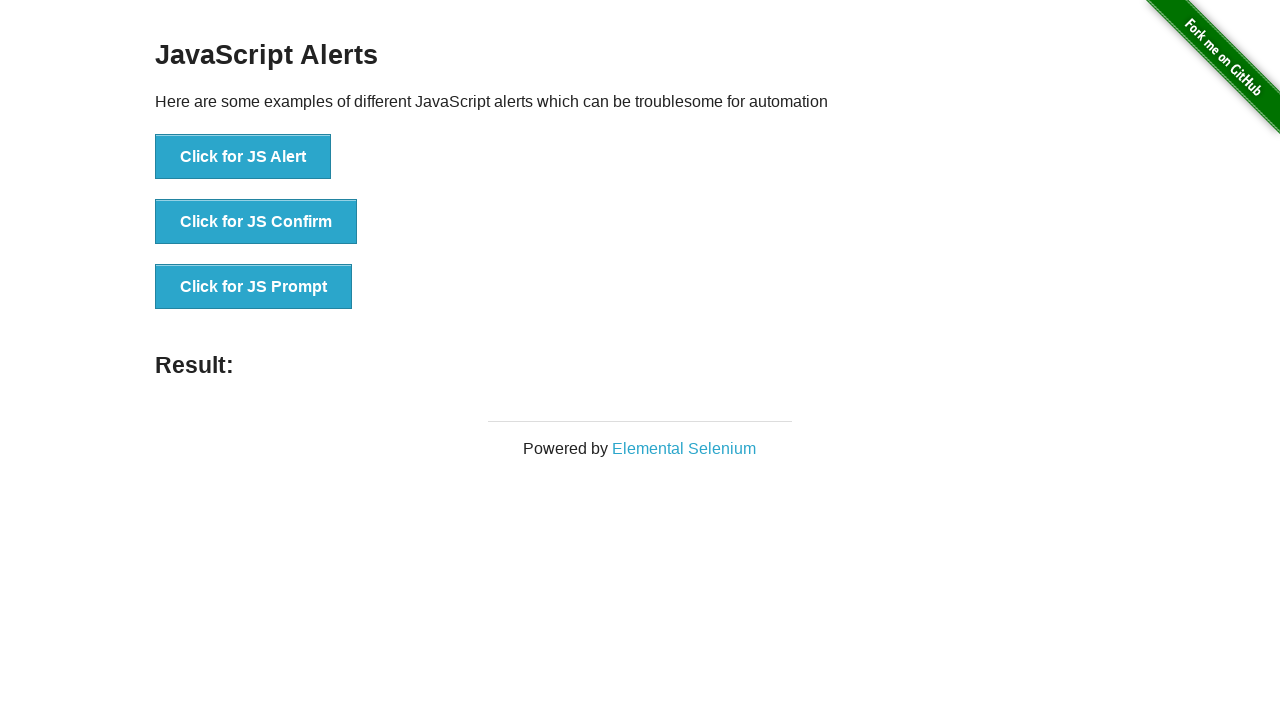

Set up dialog handler to dismiss JS confirm popup
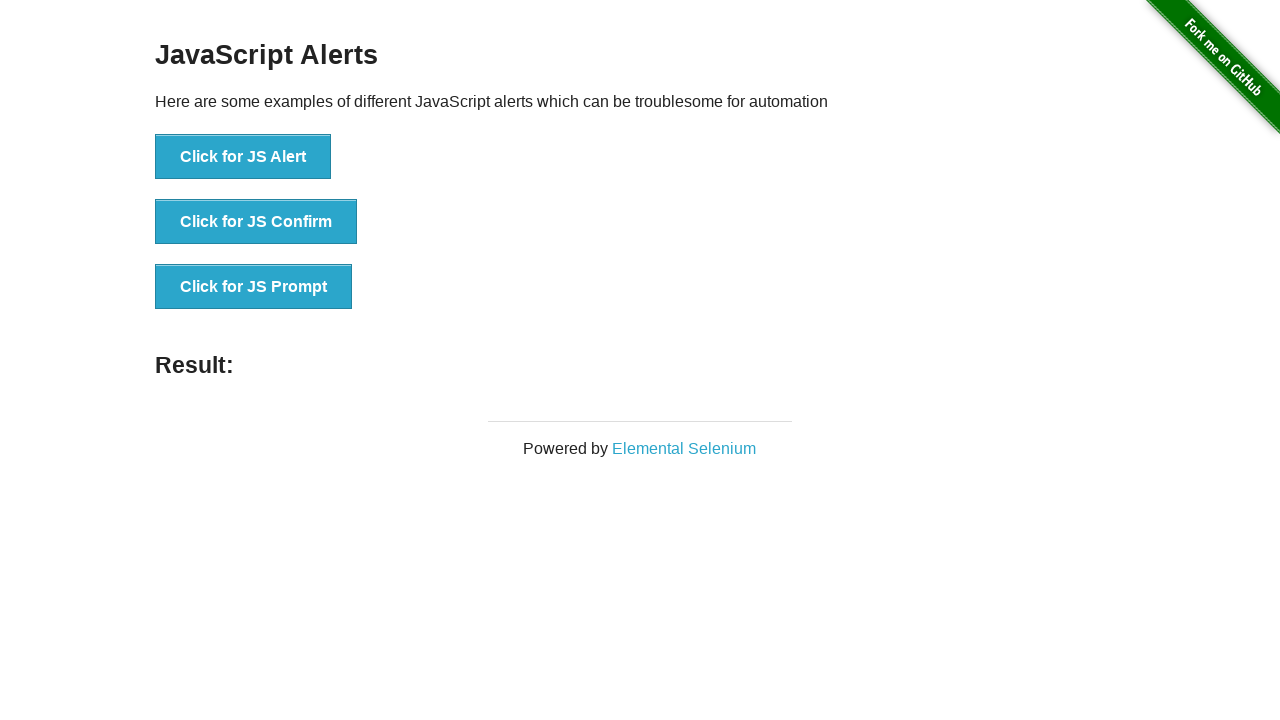

Clicked JS Confirm button to trigger confirm popup at (256, 222) on button[onclick*='jsConfirm']
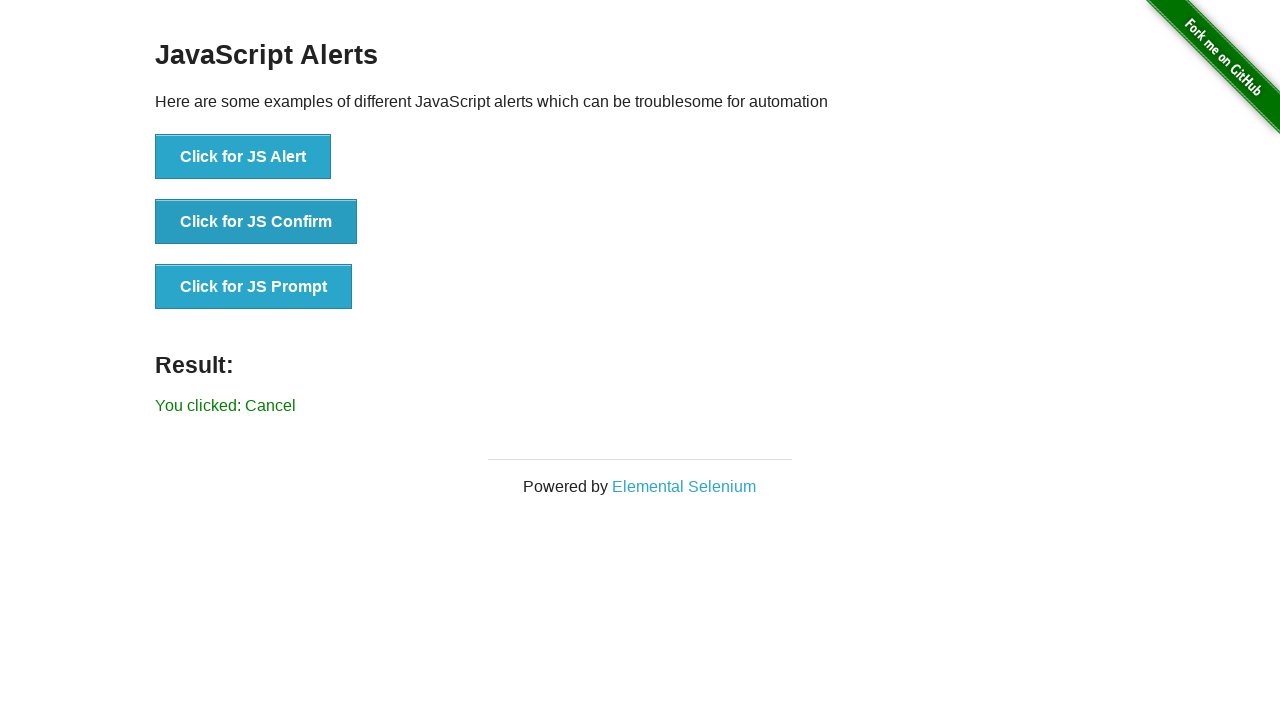

Result message appeared after dismissing confirm popup
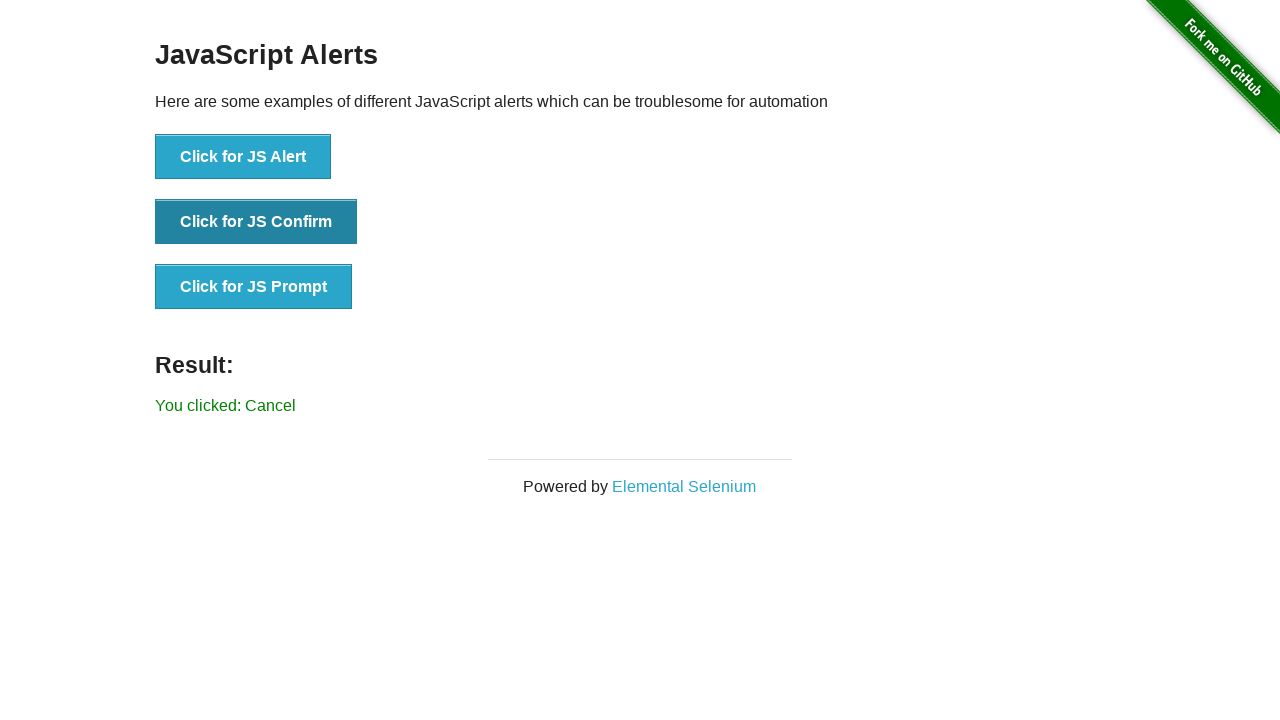

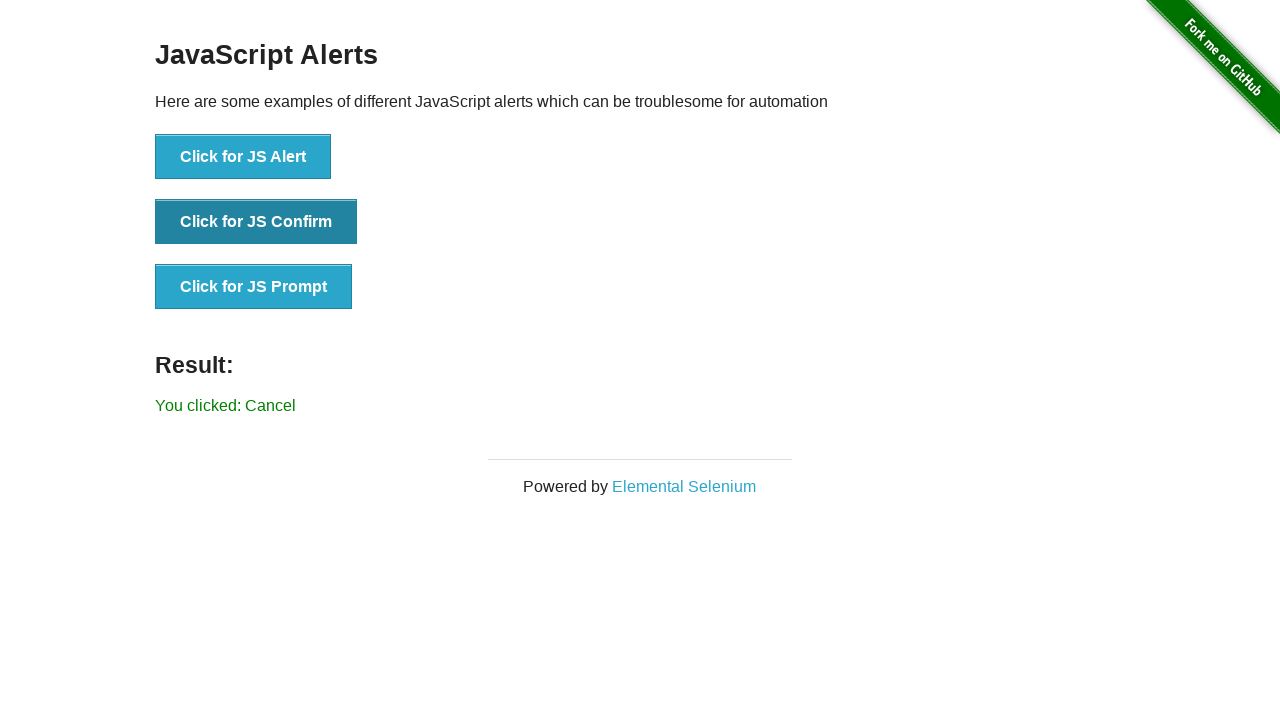